Tests Hacker News search with a nonsense query "?*^^%" to verify the search handles queries with no results

Starting URL: https://news.ycombinator.com

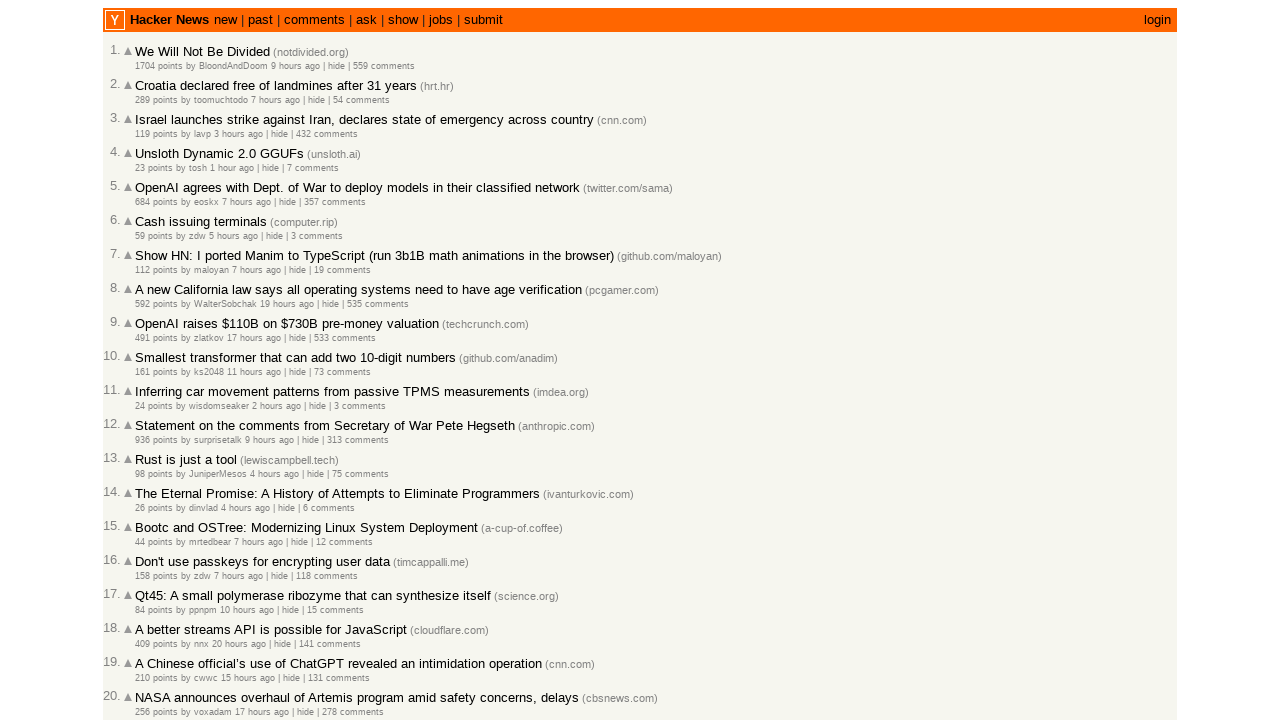

Filled search box with nonsense query '?*^^%' on input[name='q']
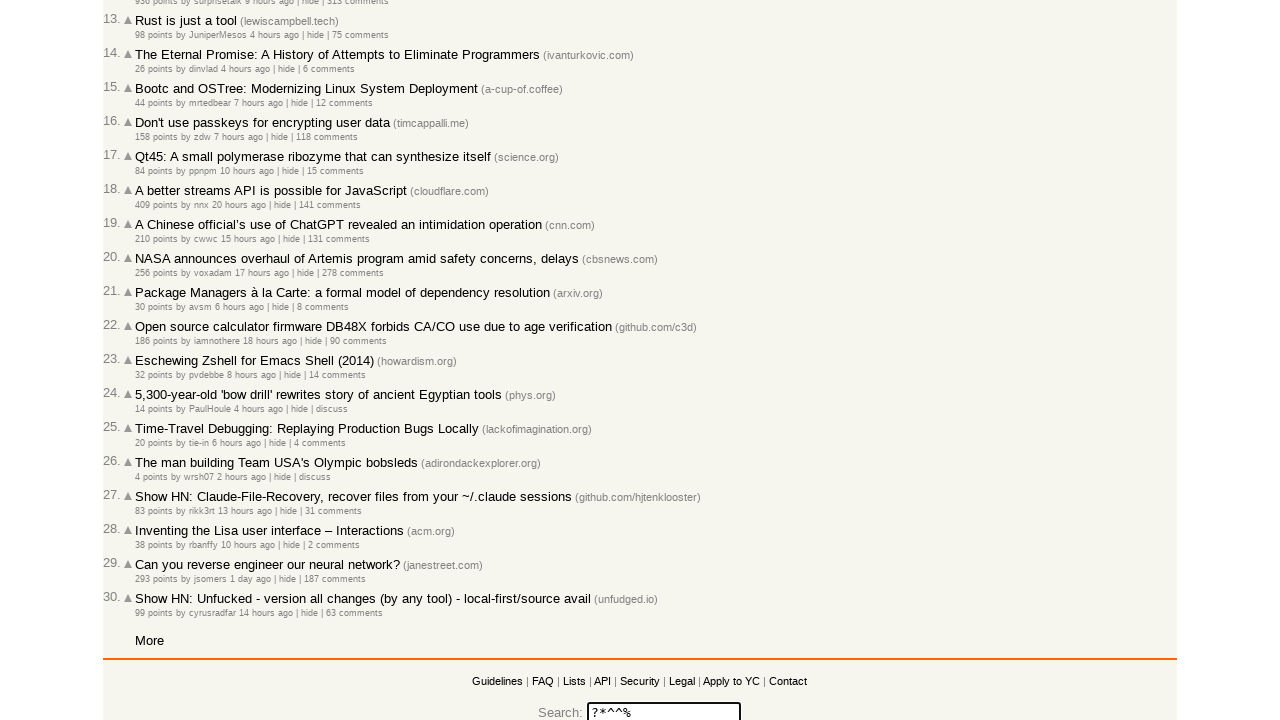

Pressed Enter to submit search query on input[name='q']
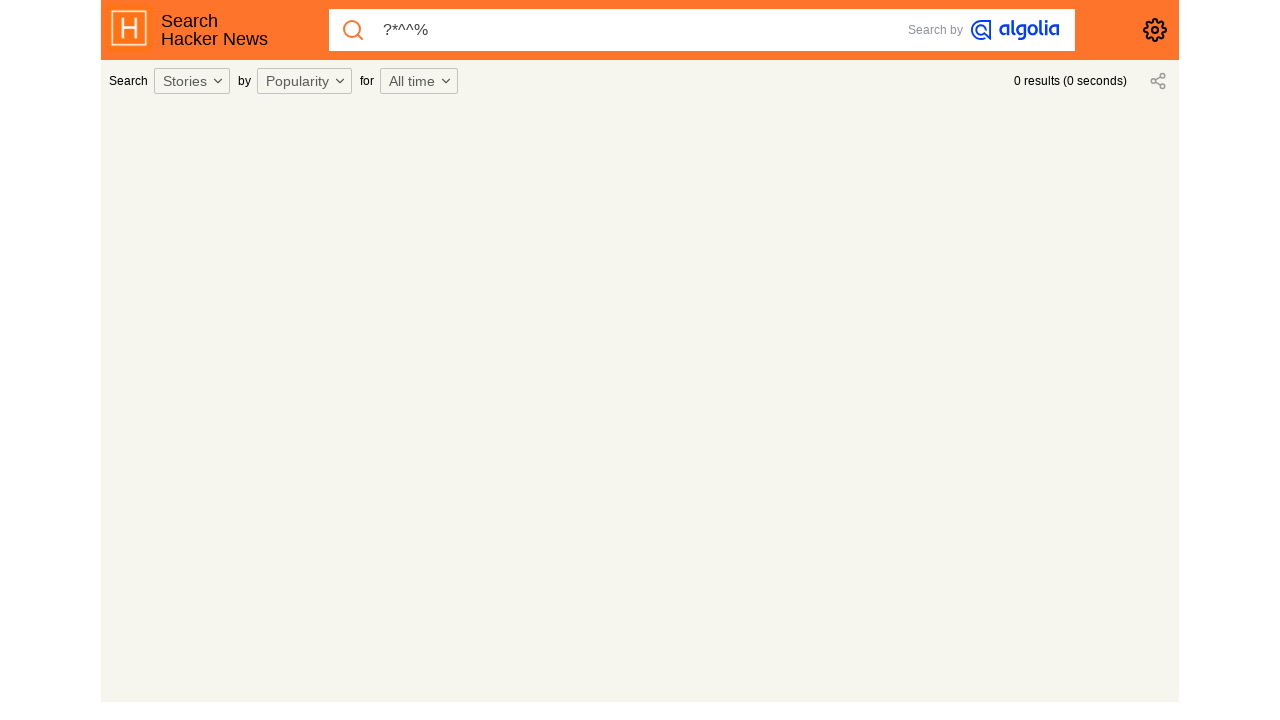

Waited for search results to load (networkidle)
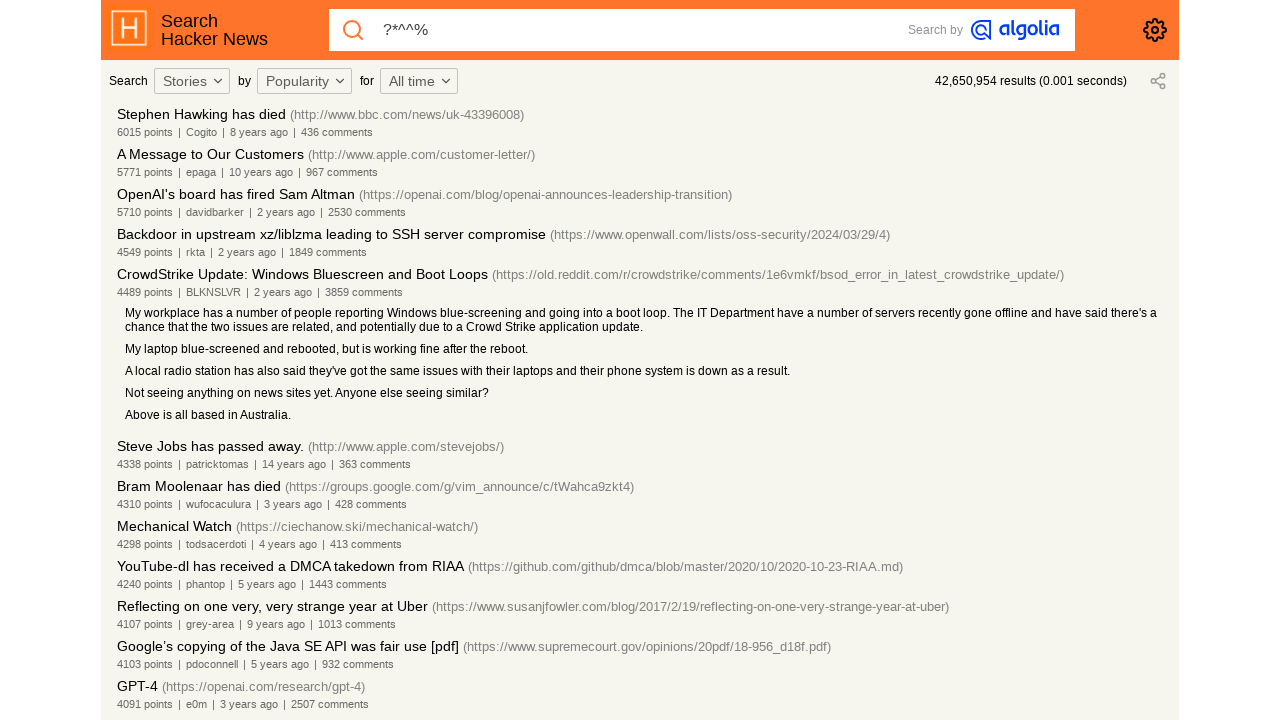

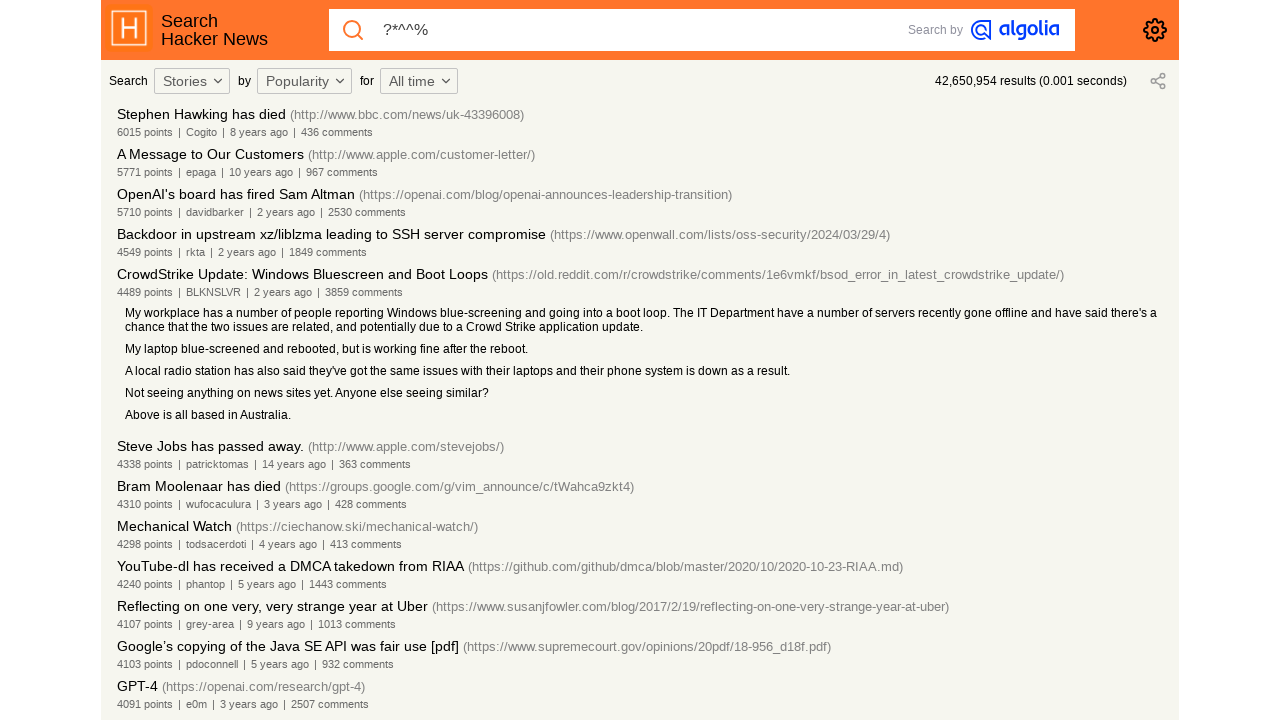